Tests frame handling by switching between multiple frames on a page and filling text inputs in each frame with different values (Welcome, Selenium, Java, Sql).

Starting URL: https://ui.vision/demo/webtest/frames/

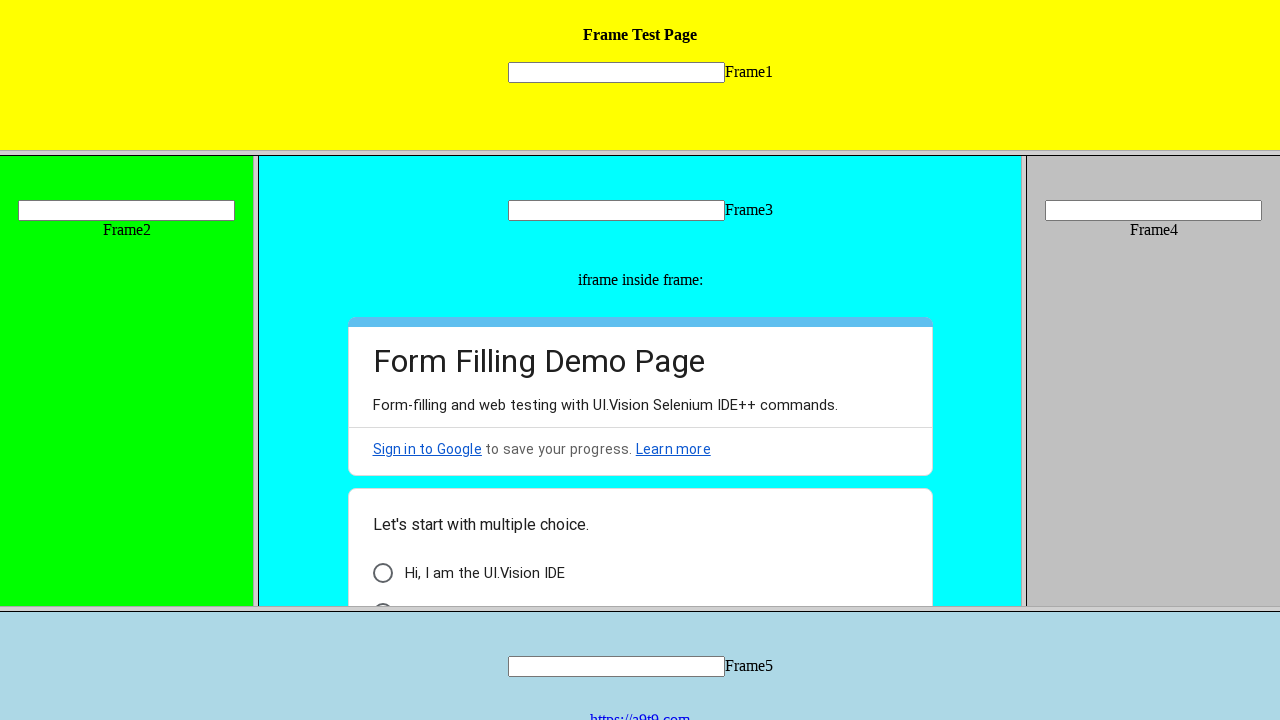

Located frame 1
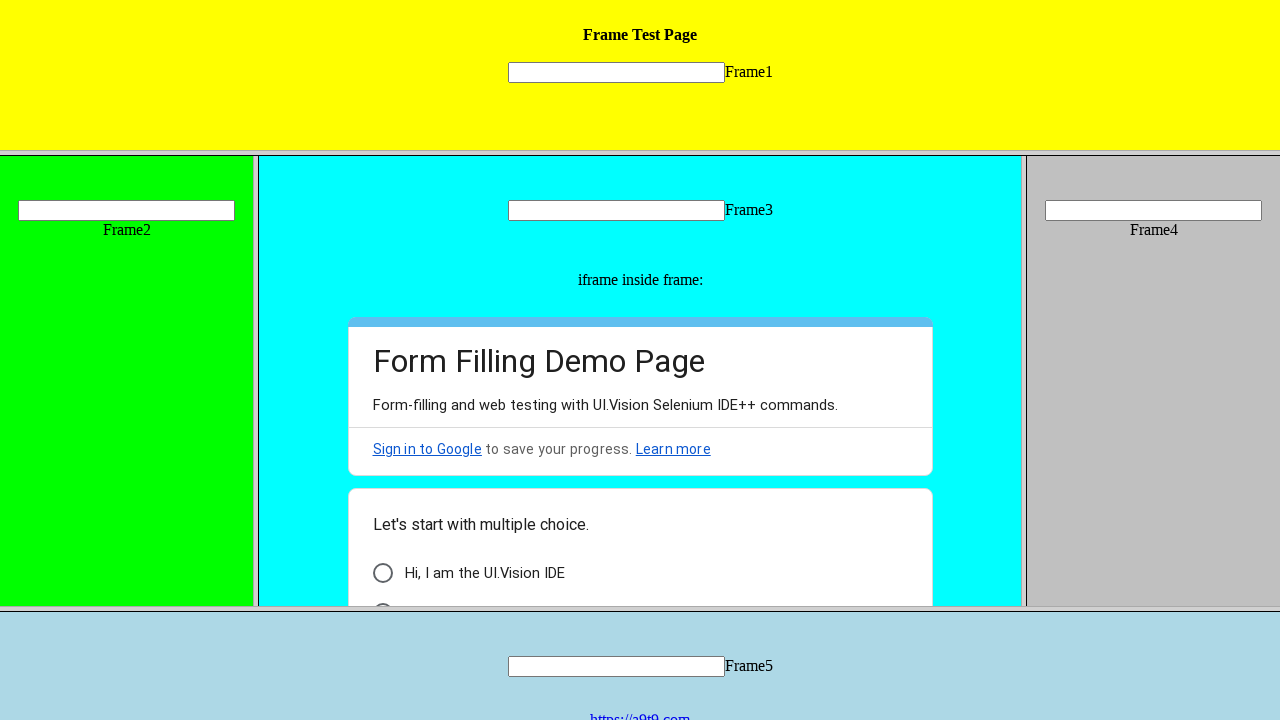

Filled input in frame 1 with 'Welcome' on frame[src='frame_1.html'] >> internal:control=enter-frame >> input[name='mytext1
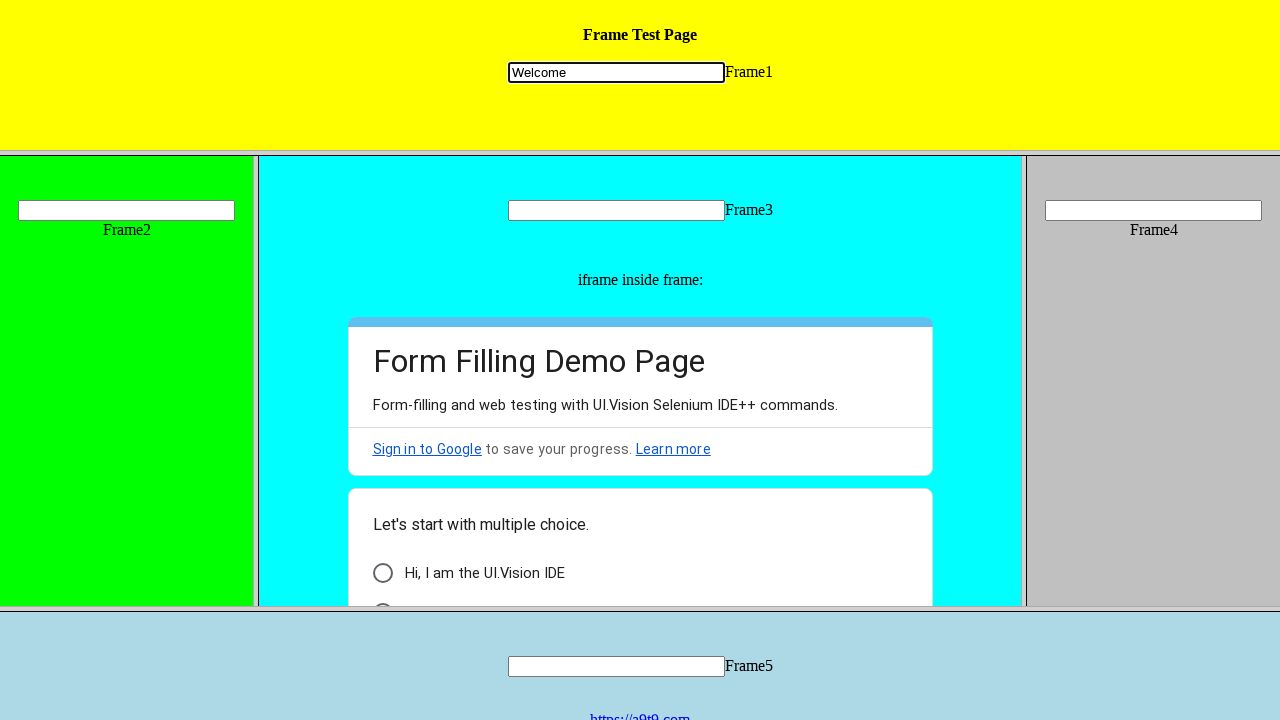

Located frame 2
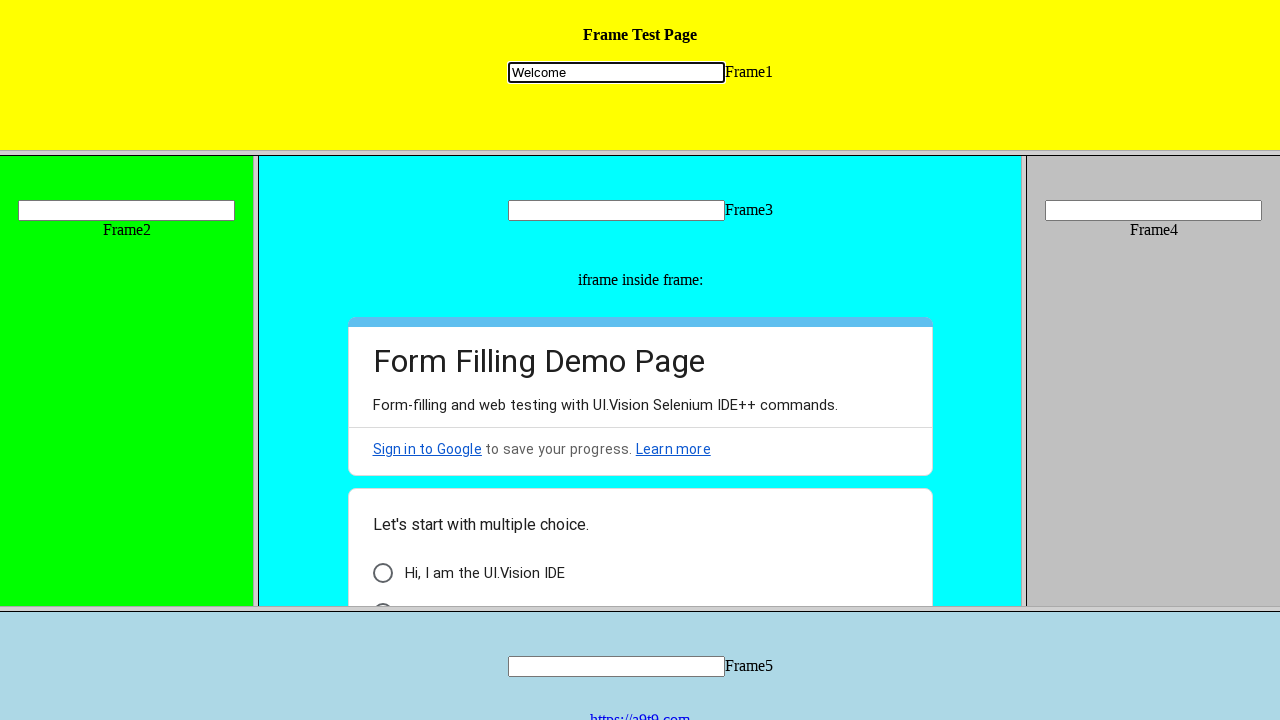

Filled input in frame 2 with 'Selenium' on frame[src='frame_2.html'] >> internal:control=enter-frame >> input[name='mytext2
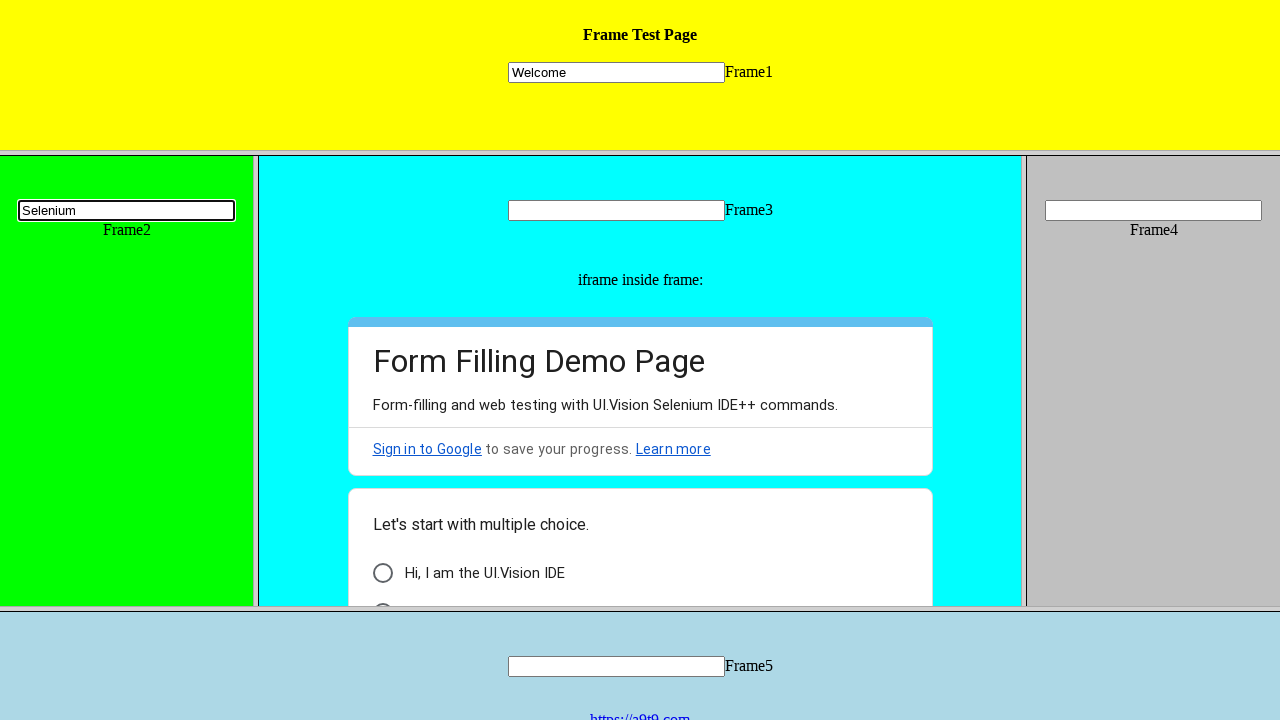

Located frame 4
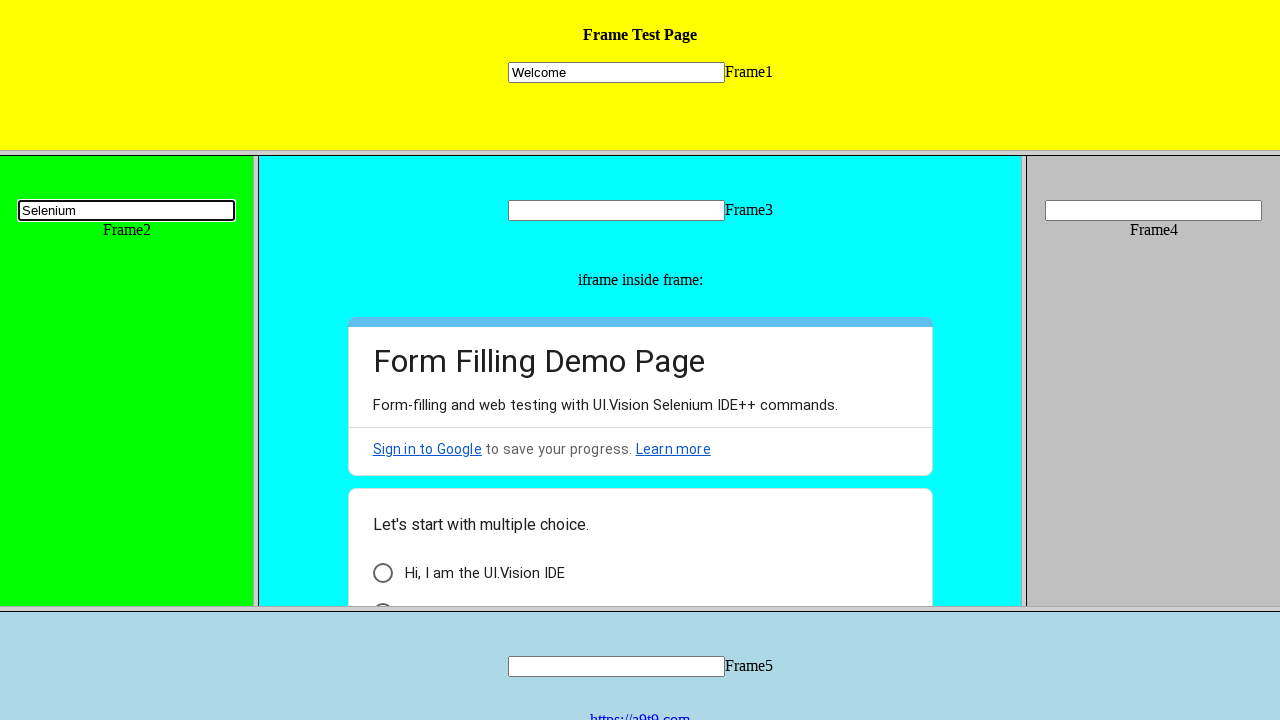

Filled input in frame 4 with 'Java' on frame[src='frame_4.html'] >> internal:control=enter-frame >> input[name='mytext4
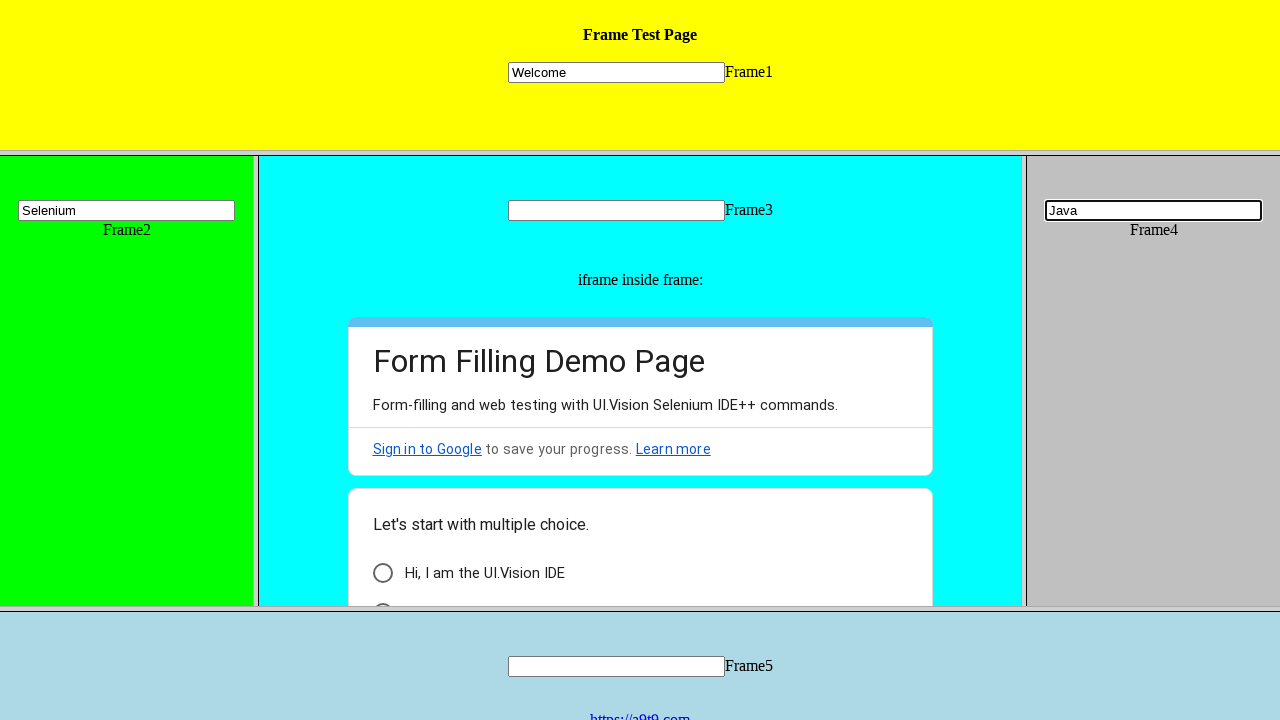

Located frame 3
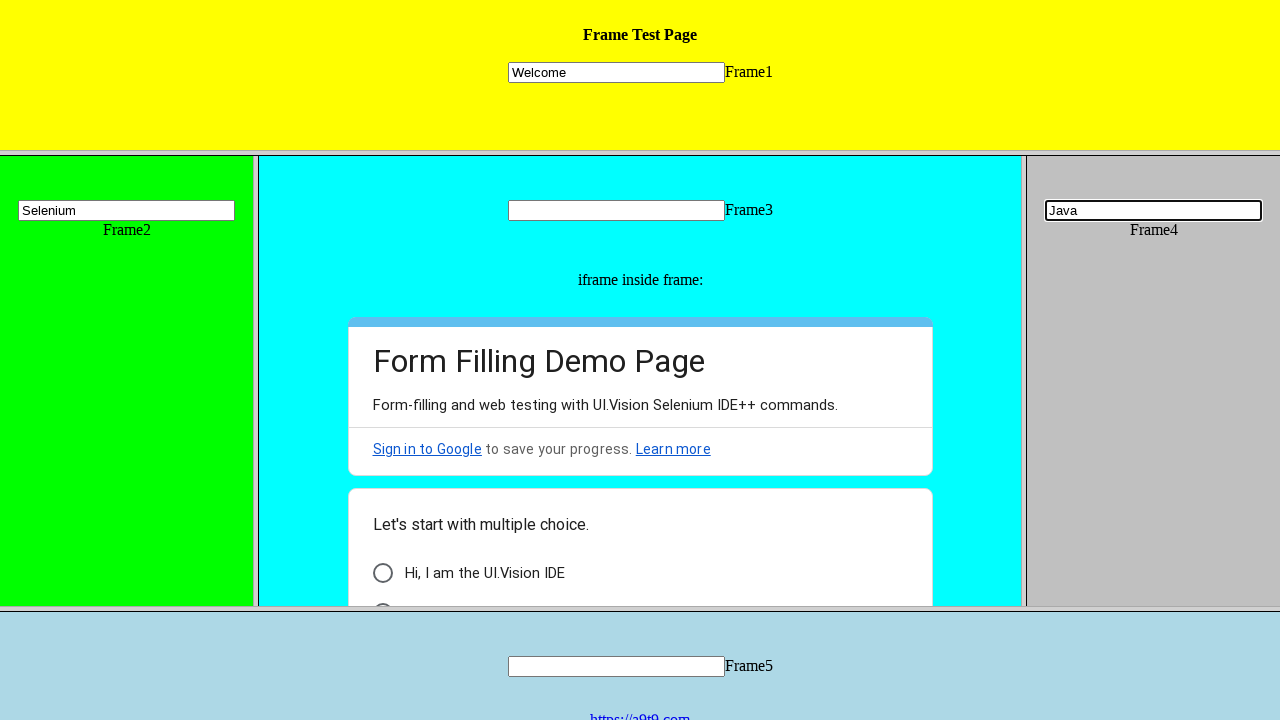

Filled input in frame 3 with 'Sql' on frame[src='frame_3.html'] >> internal:control=enter-frame >> input[name='mytext3
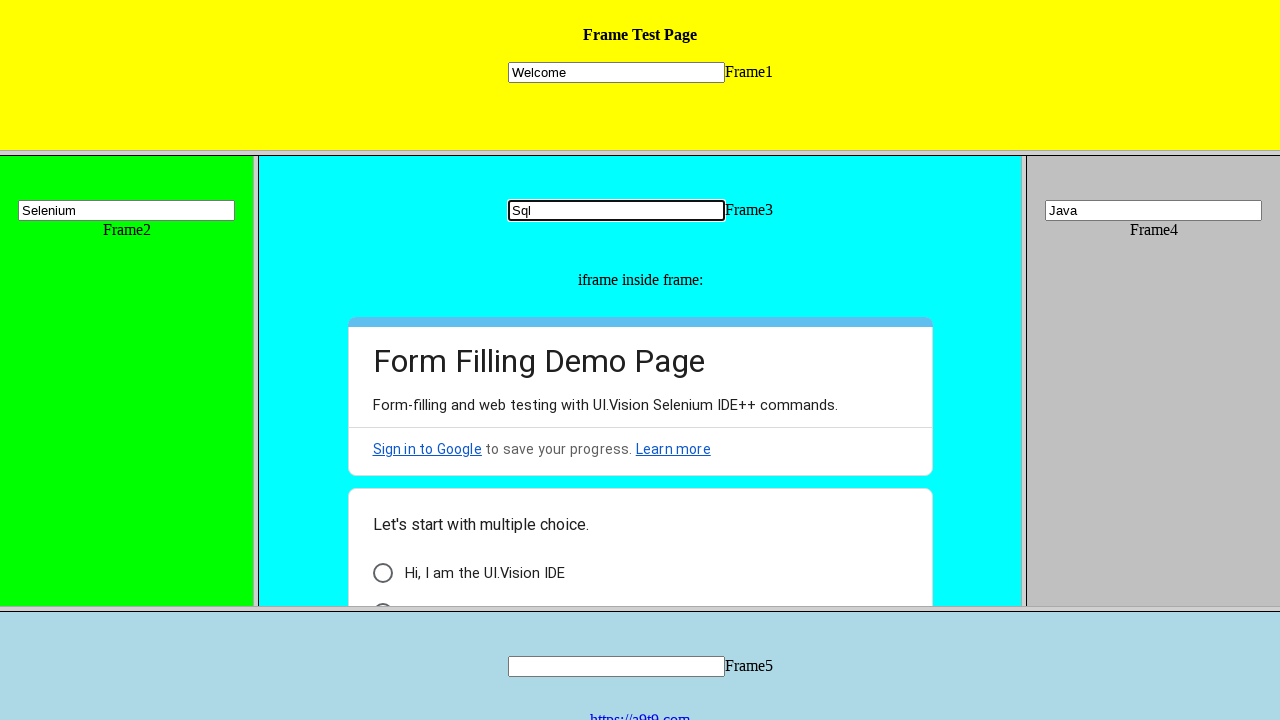

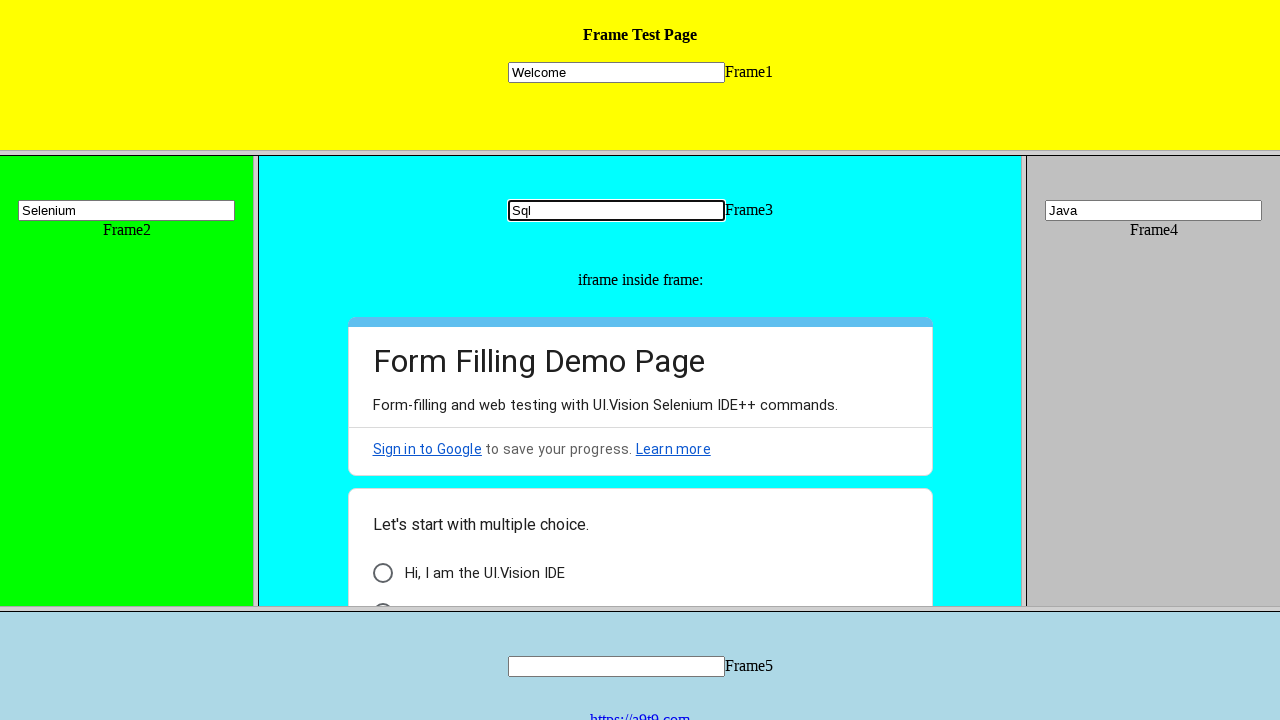